Tests that pressing Escape cancels edits and restores original text

Starting URL: https://demo.playwright.dev/todomvc

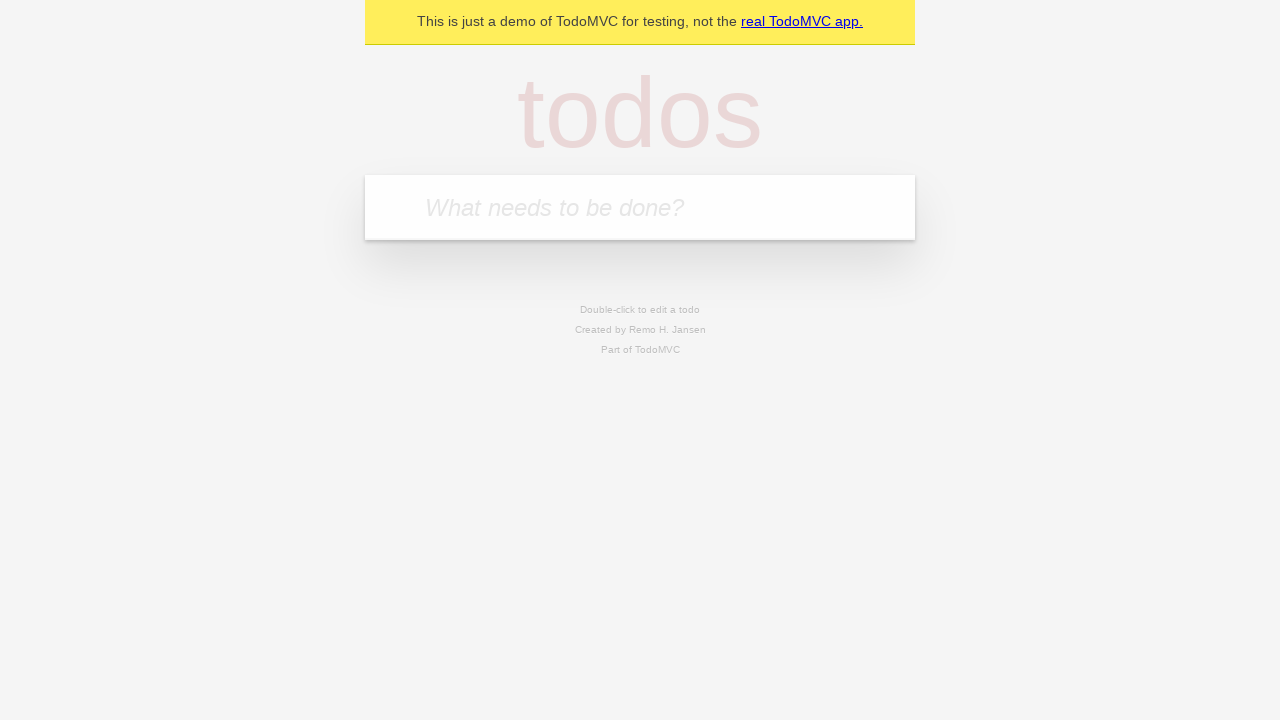

Filled input field with first todo 'buy some cheese' on internal:attr=[placeholder="What needs to be done?"i]
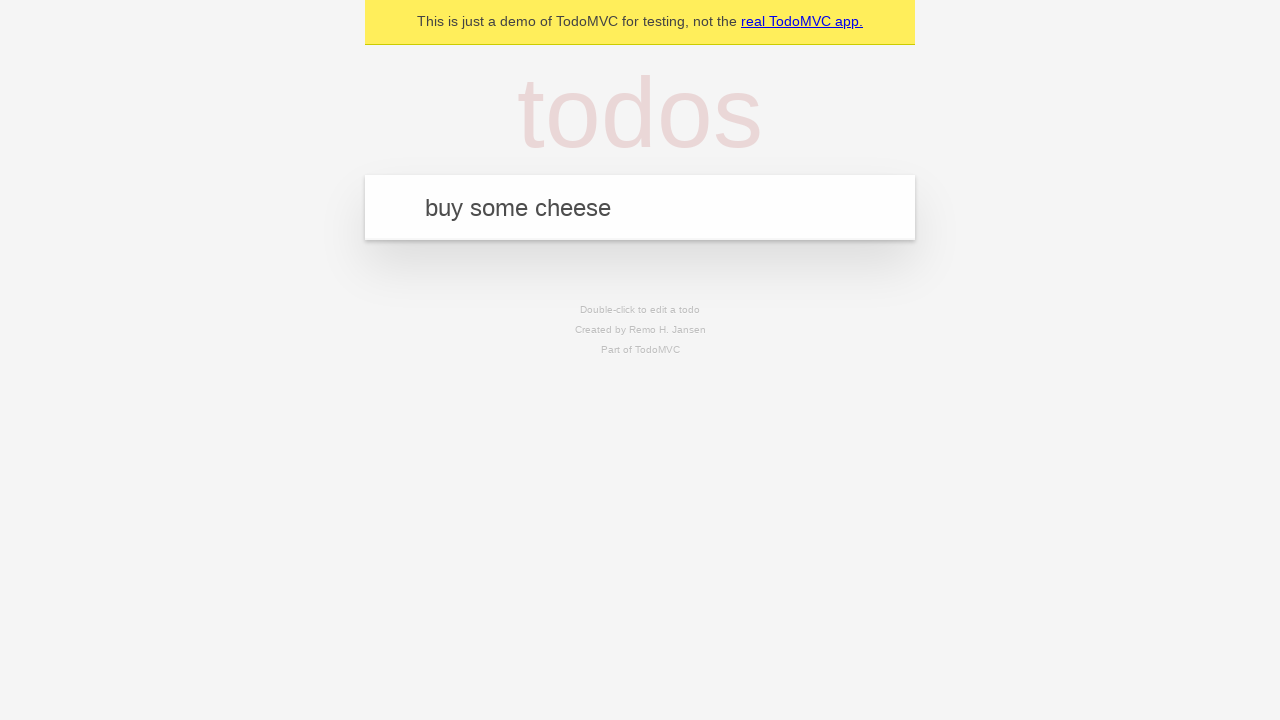

Pressed Enter to create first todo on internal:attr=[placeholder="What needs to be done?"i]
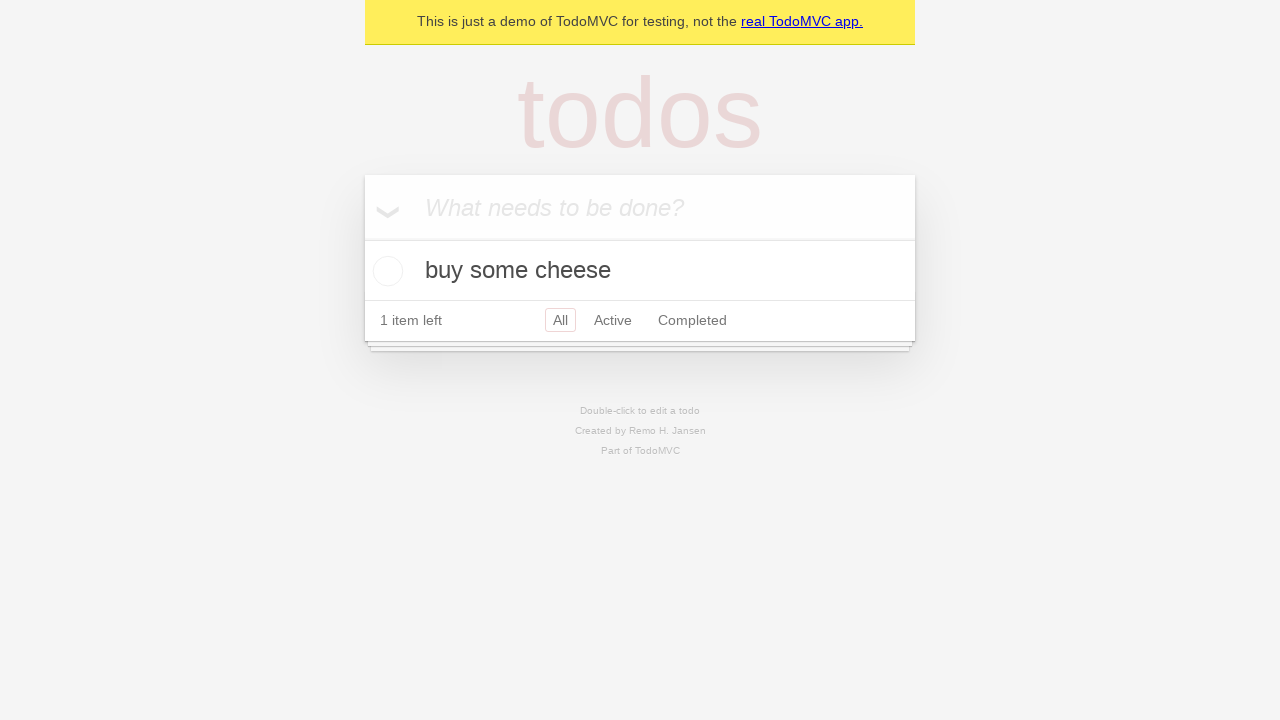

Filled input field with second todo 'feed the cat' on internal:attr=[placeholder="What needs to be done?"i]
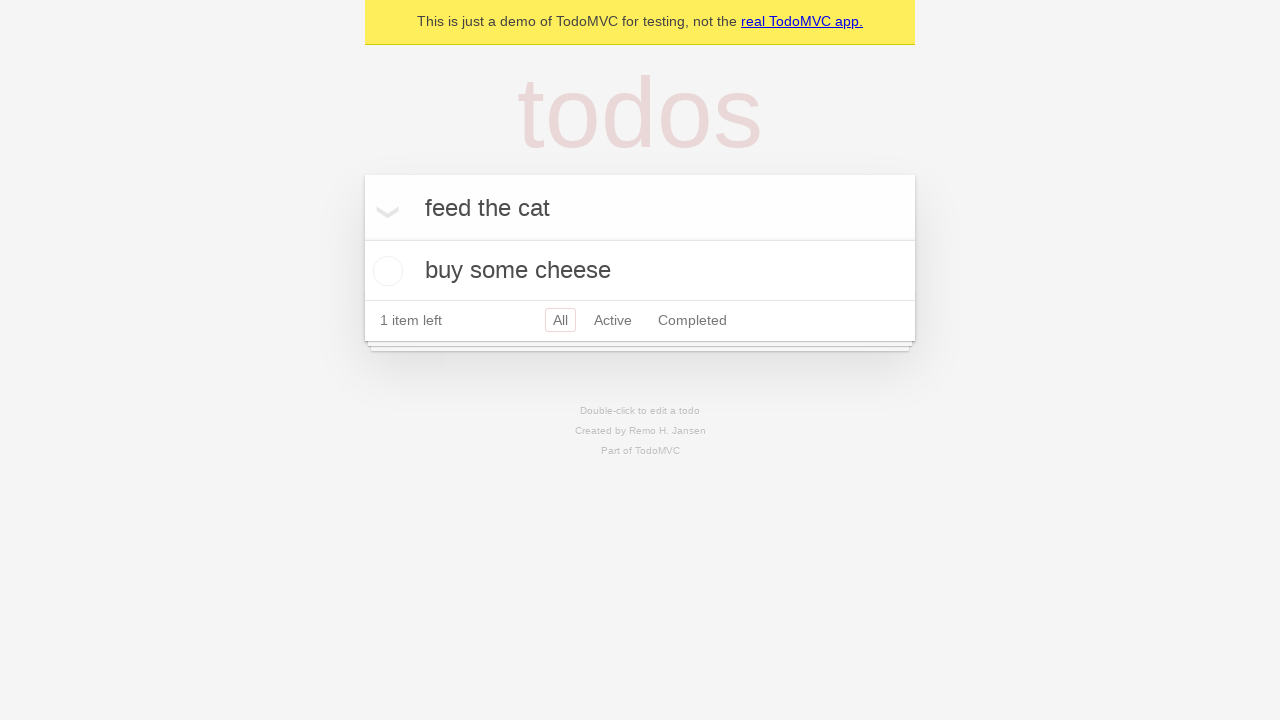

Pressed Enter to create second todo on internal:attr=[placeholder="What needs to be done?"i]
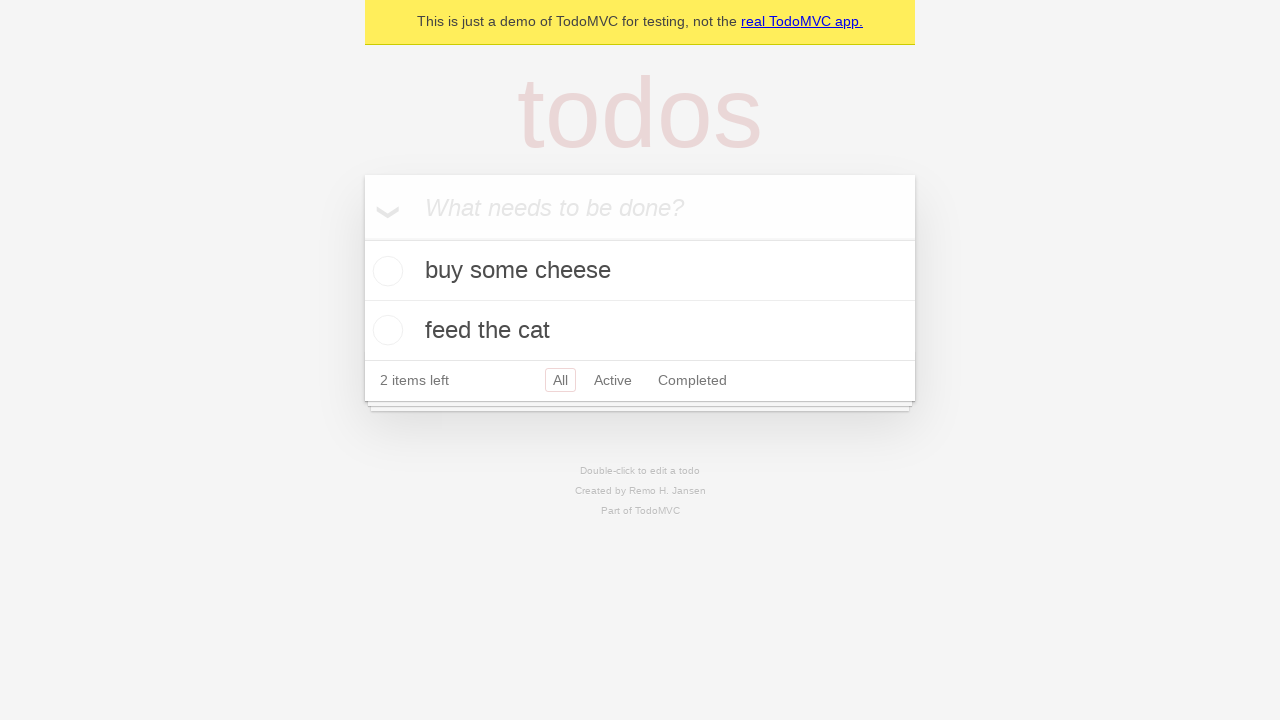

Filled input field with third todo 'book a doctors appointment' on internal:attr=[placeholder="What needs to be done?"i]
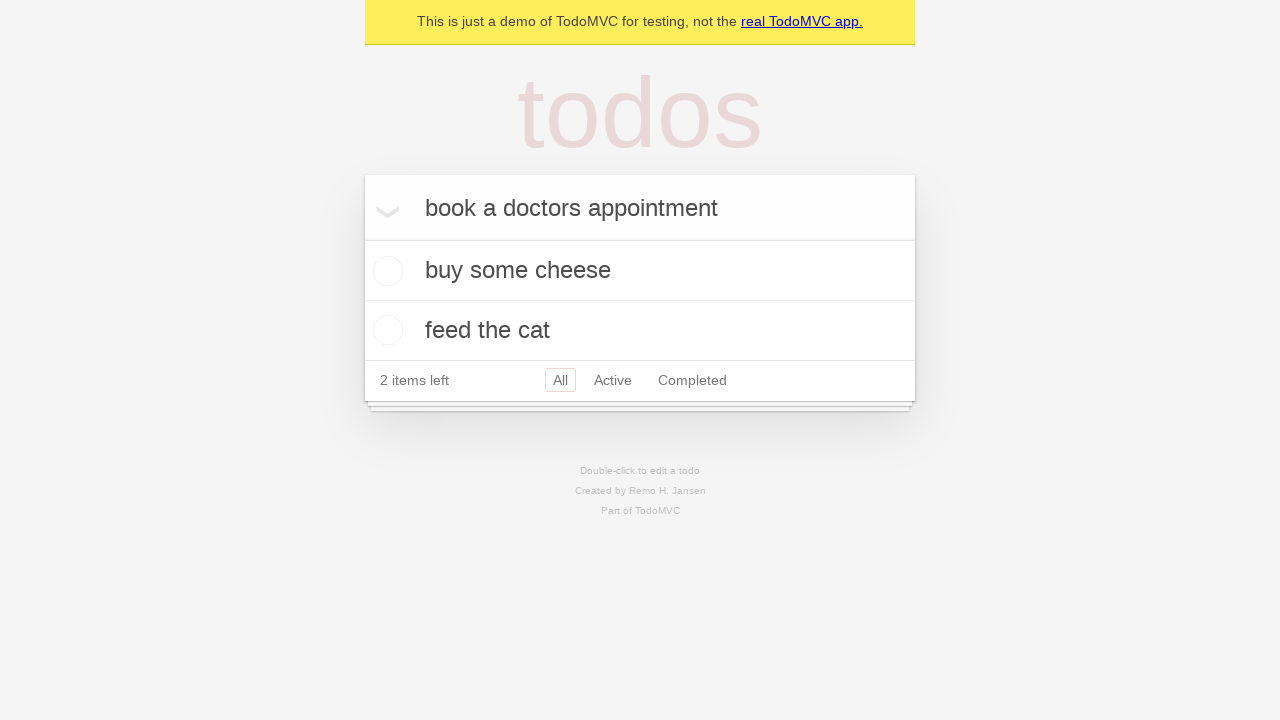

Pressed Enter to create third todo on internal:attr=[placeholder="What needs to be done?"i]
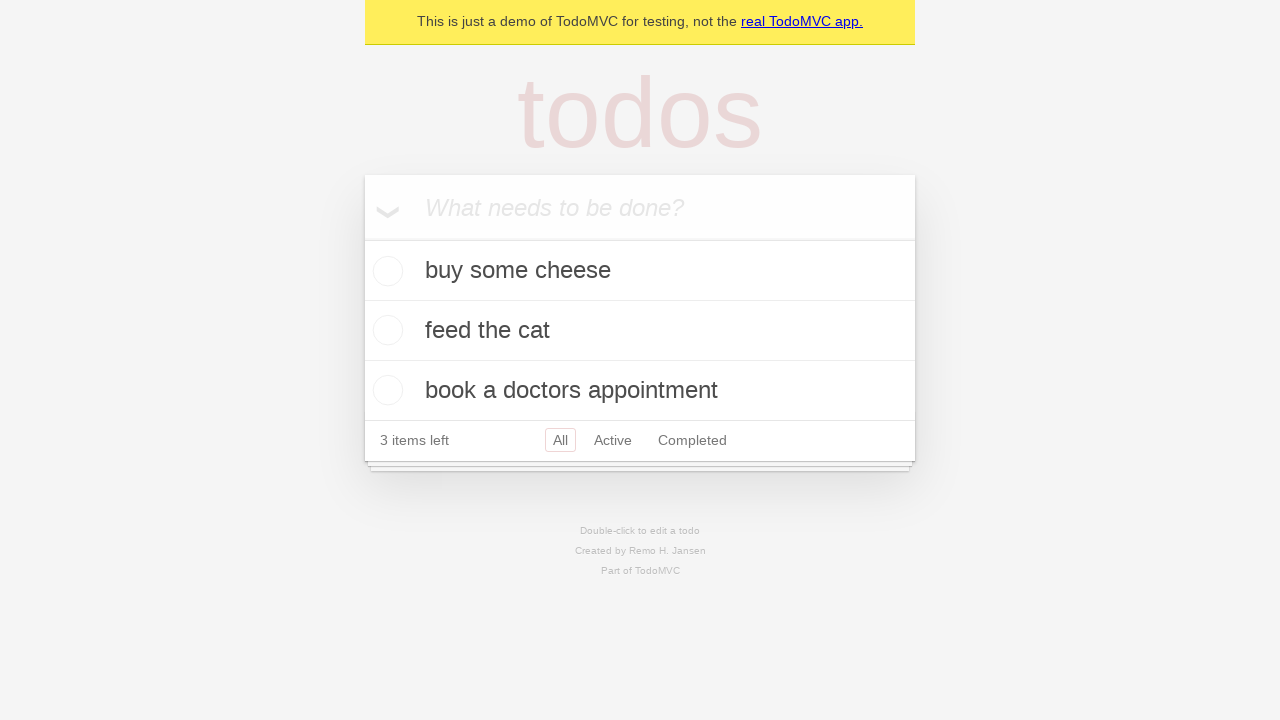

Waited for third todo to load
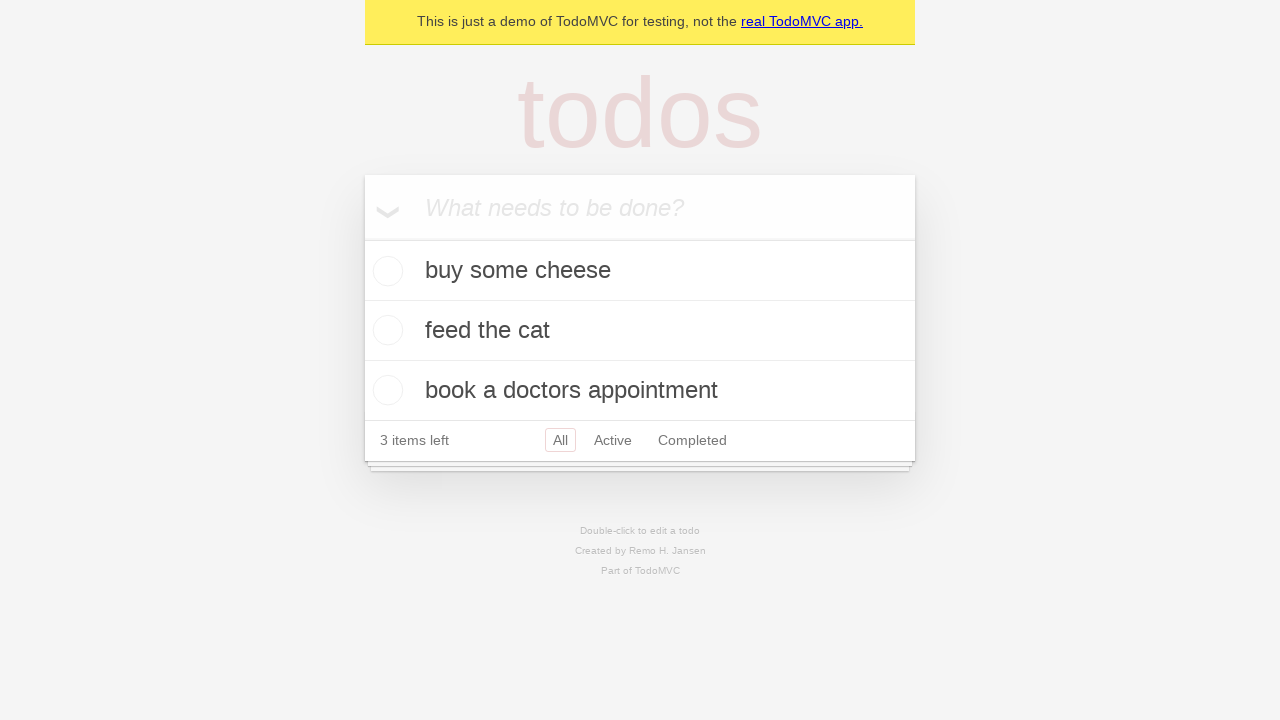

Double-clicked second todo to enter edit mode at (640, 331) on [data-testid='todo-item'] >> nth=1
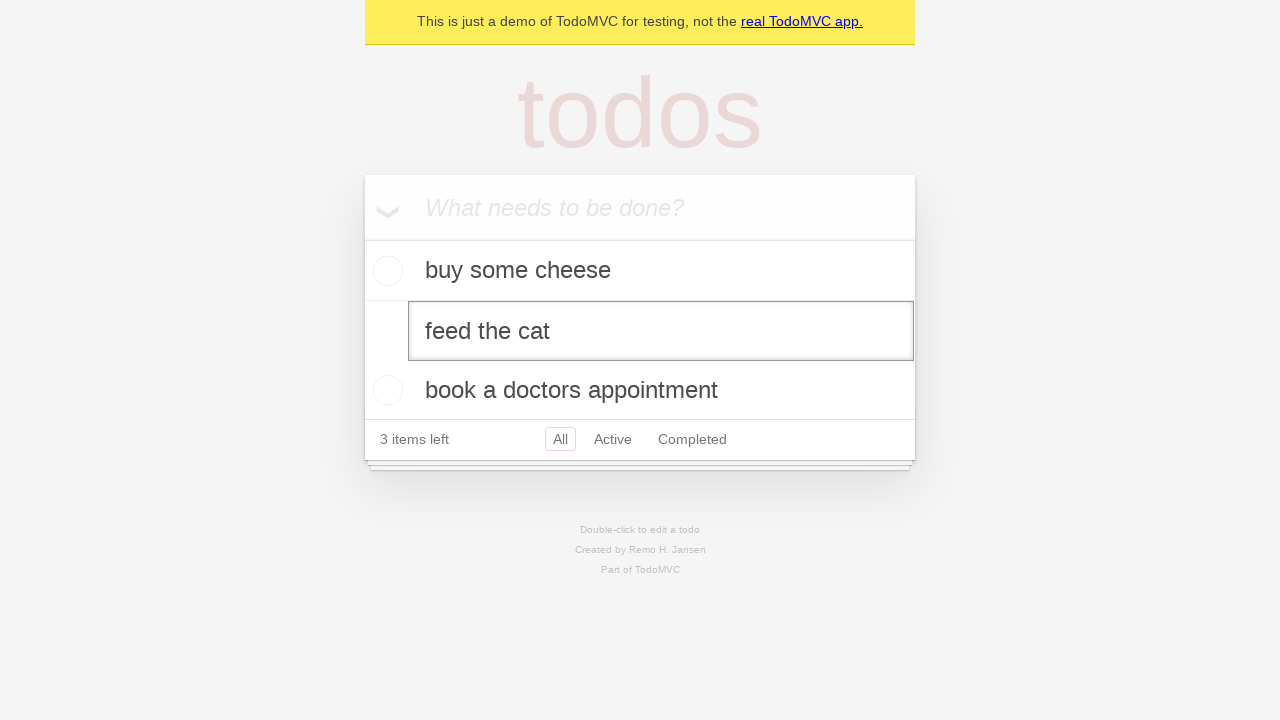

Filled edit textbox with new text 'buy some sausages' on [data-testid='todo-item'] >> nth=1 >> internal:role=textbox[name="Edit"i]
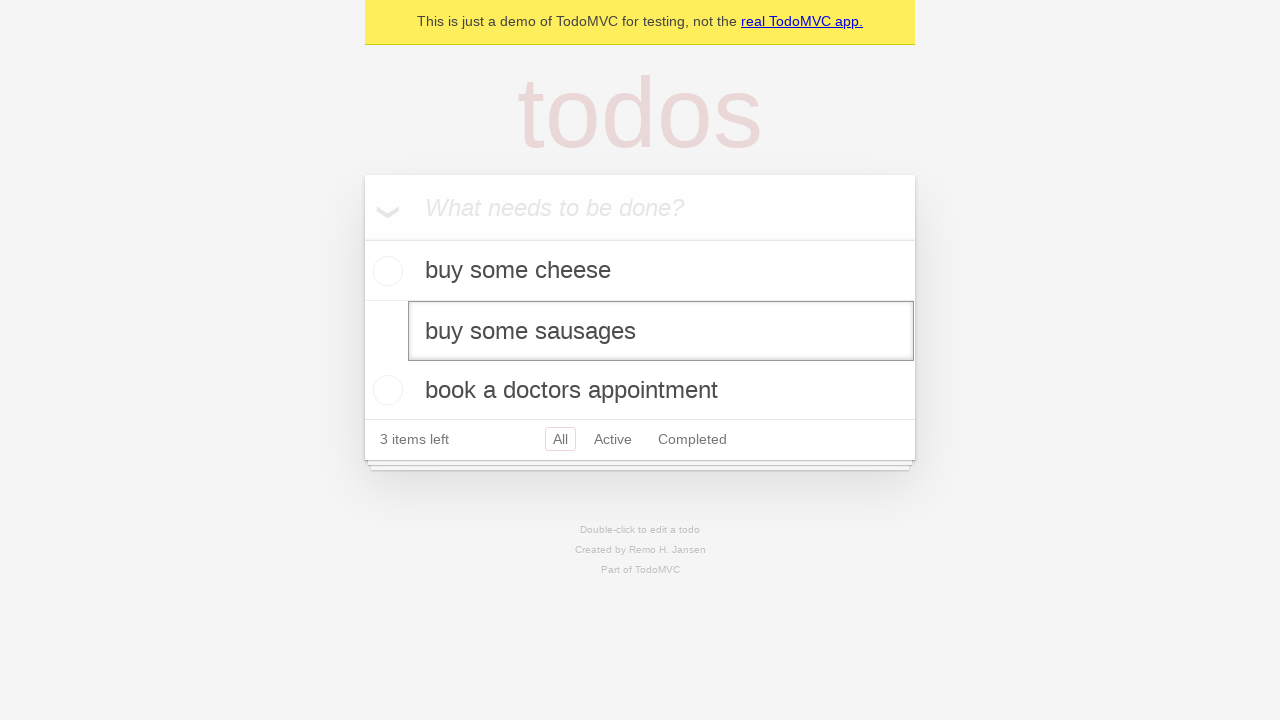

Pressed Escape key to cancel edits and restore original text on [data-testid='todo-item'] >> nth=1 >> internal:role=textbox[name="Edit"i]
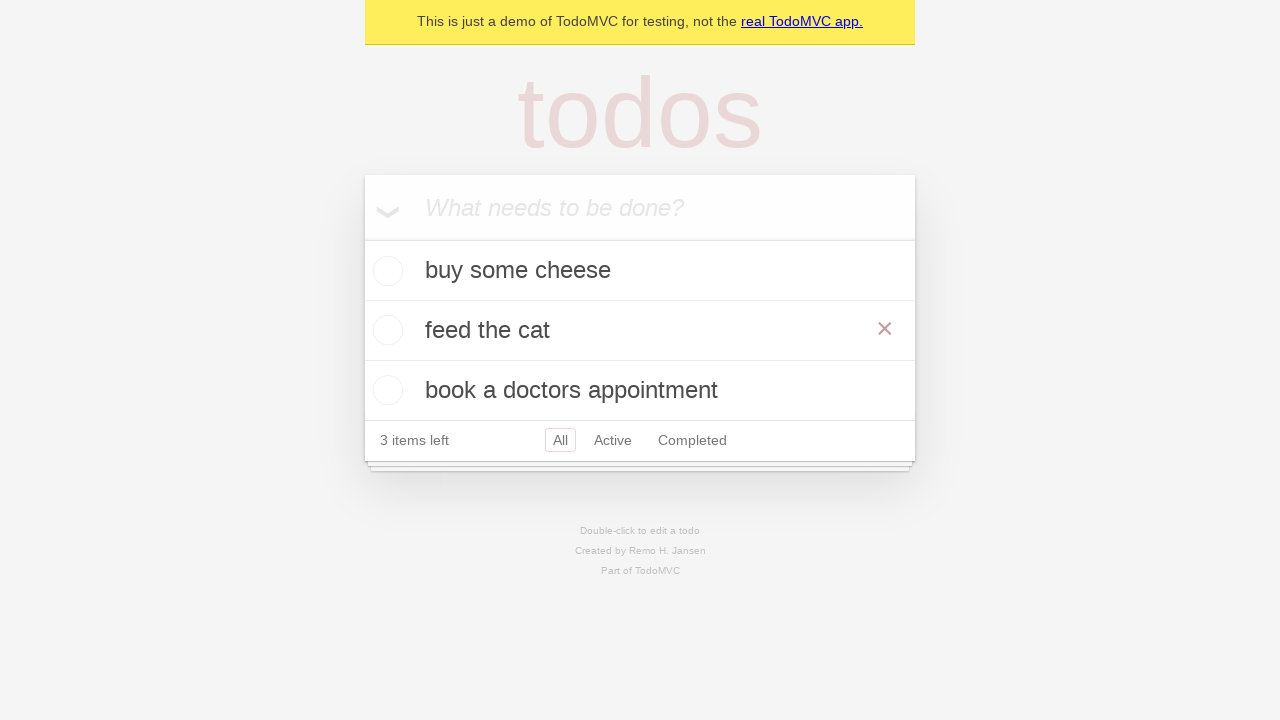

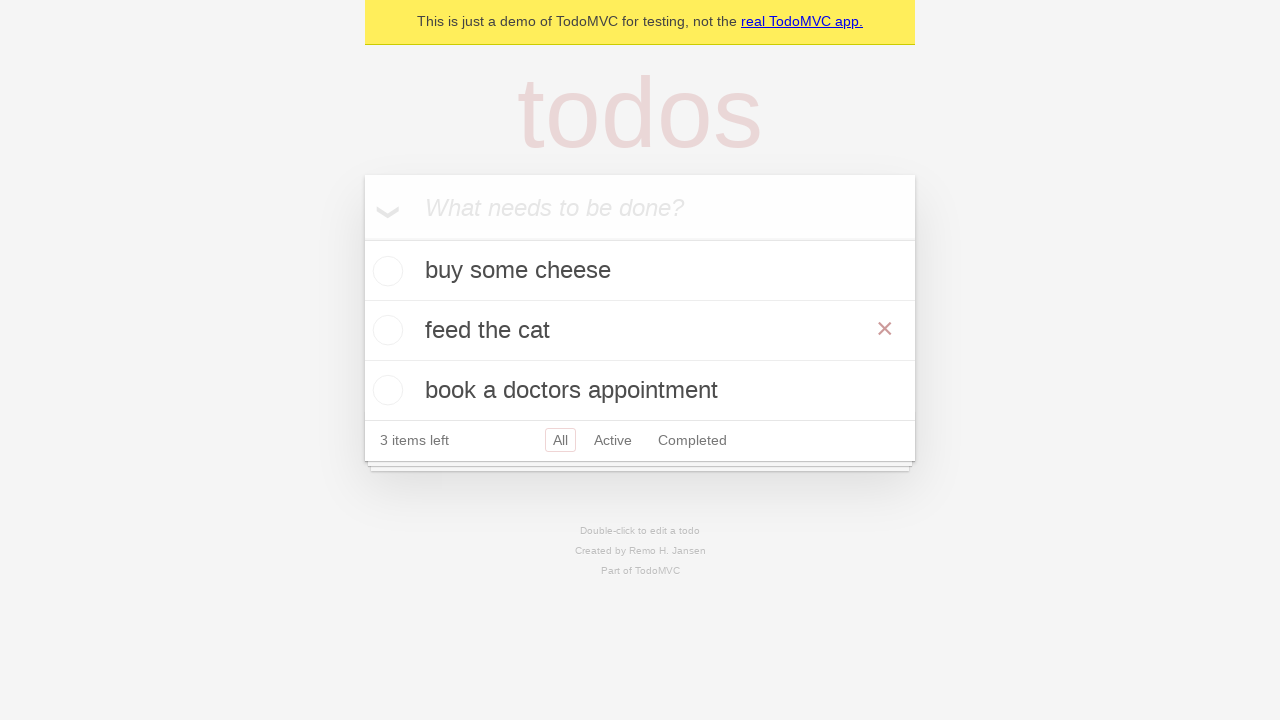